Tests the contact form on Techcanvass website by filling in name, email, phone number, and message fields, then submitting the form.

Starting URL: https://techcanvass.com/Contact-Techcanvass.aspx

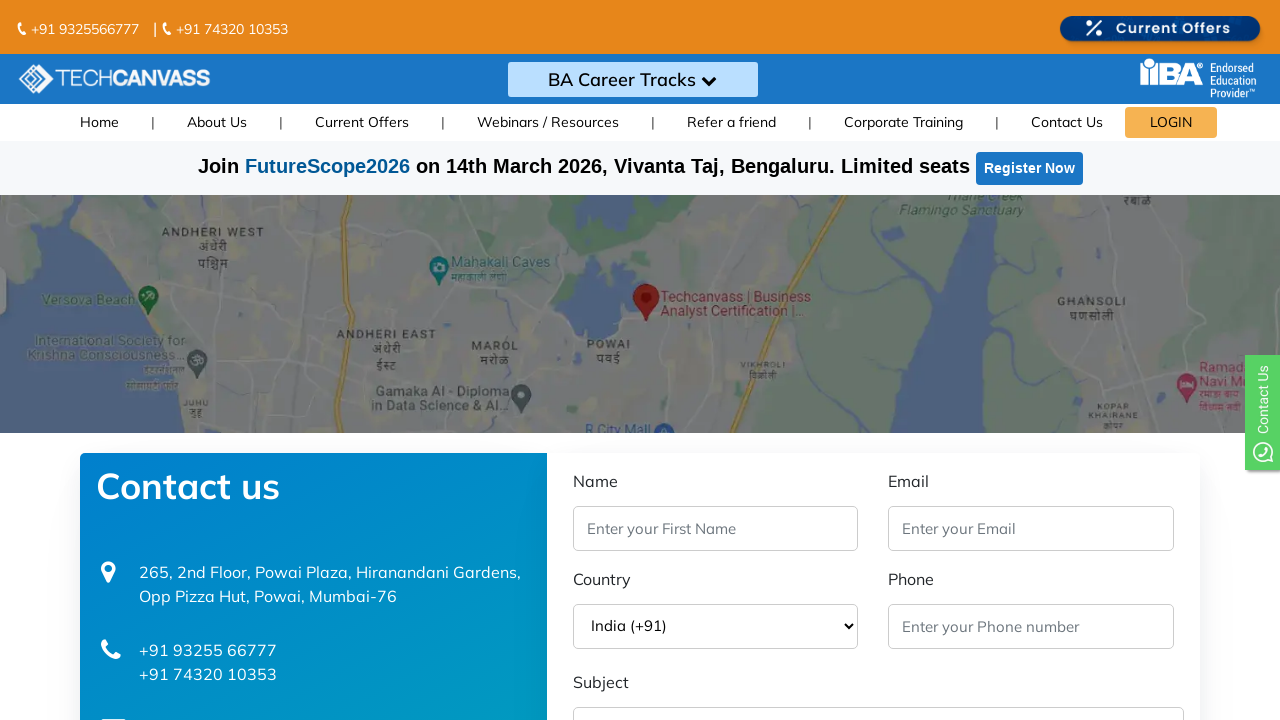

Filled name field with 'Sarah Thompson' on #txtName
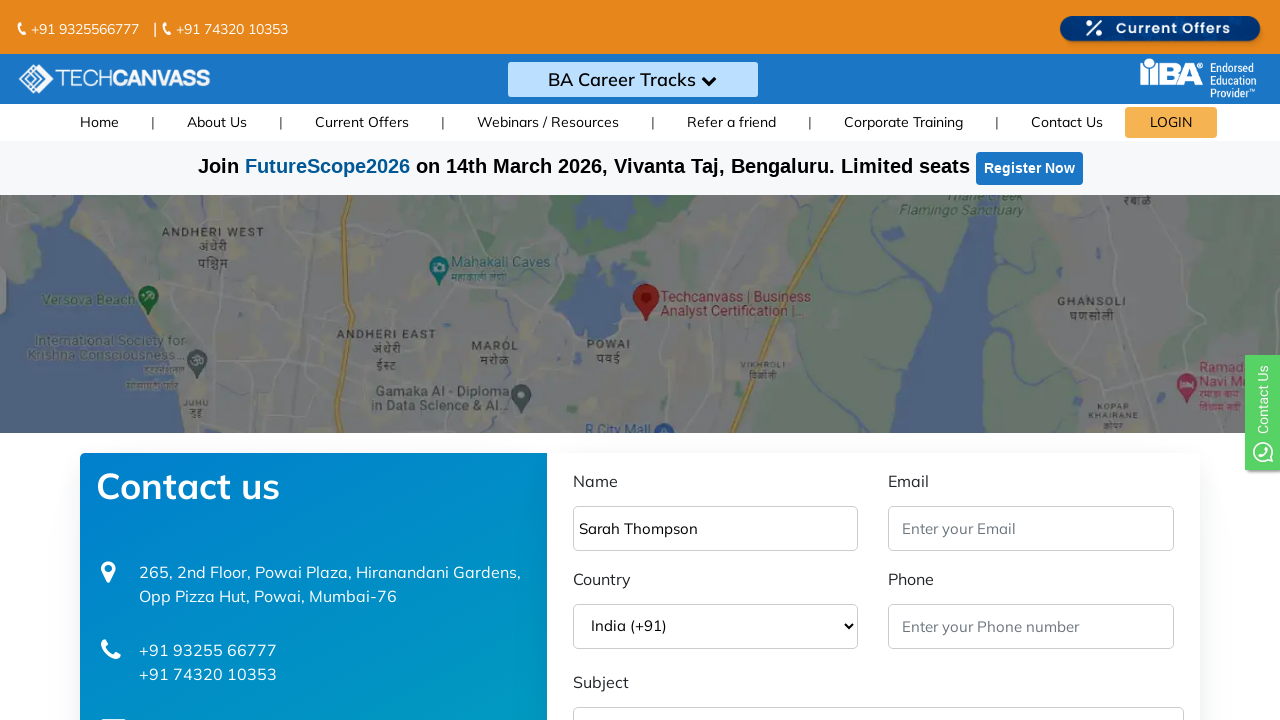

Filled email field with 'sarah.thompson@example.com' on #txtEmail
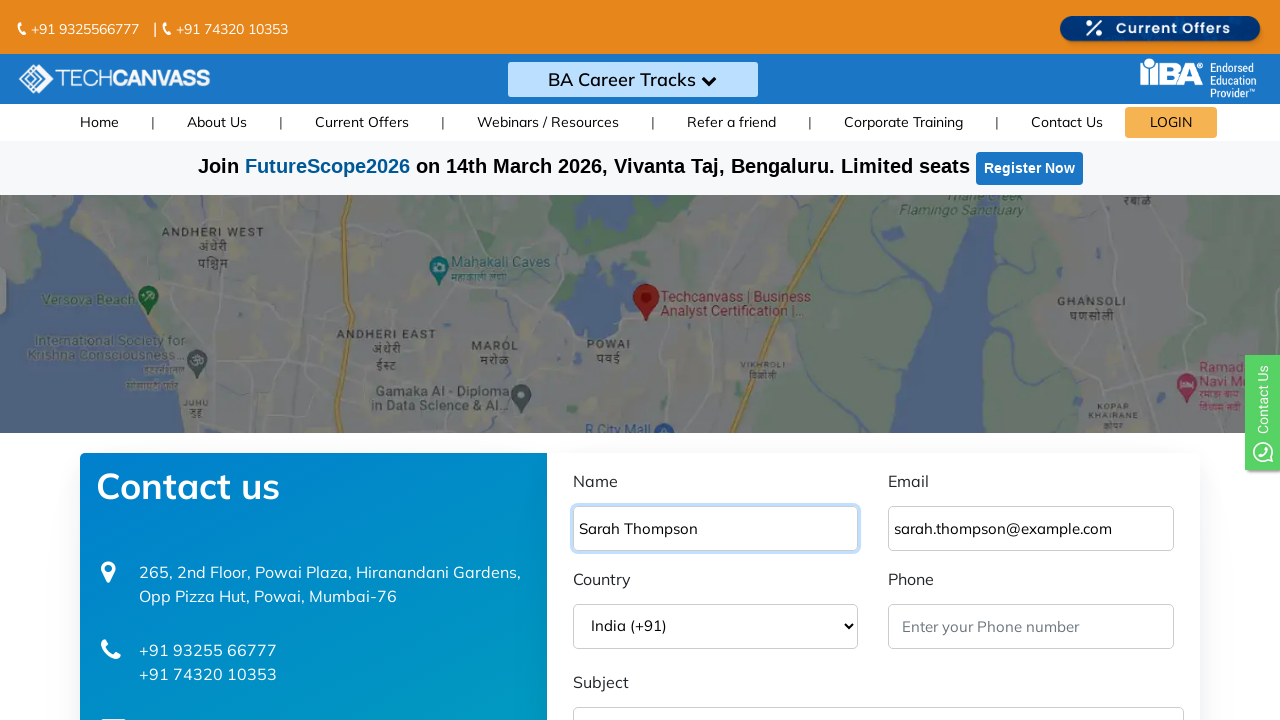

Filled phone number field with '5551234567' on #txtContact
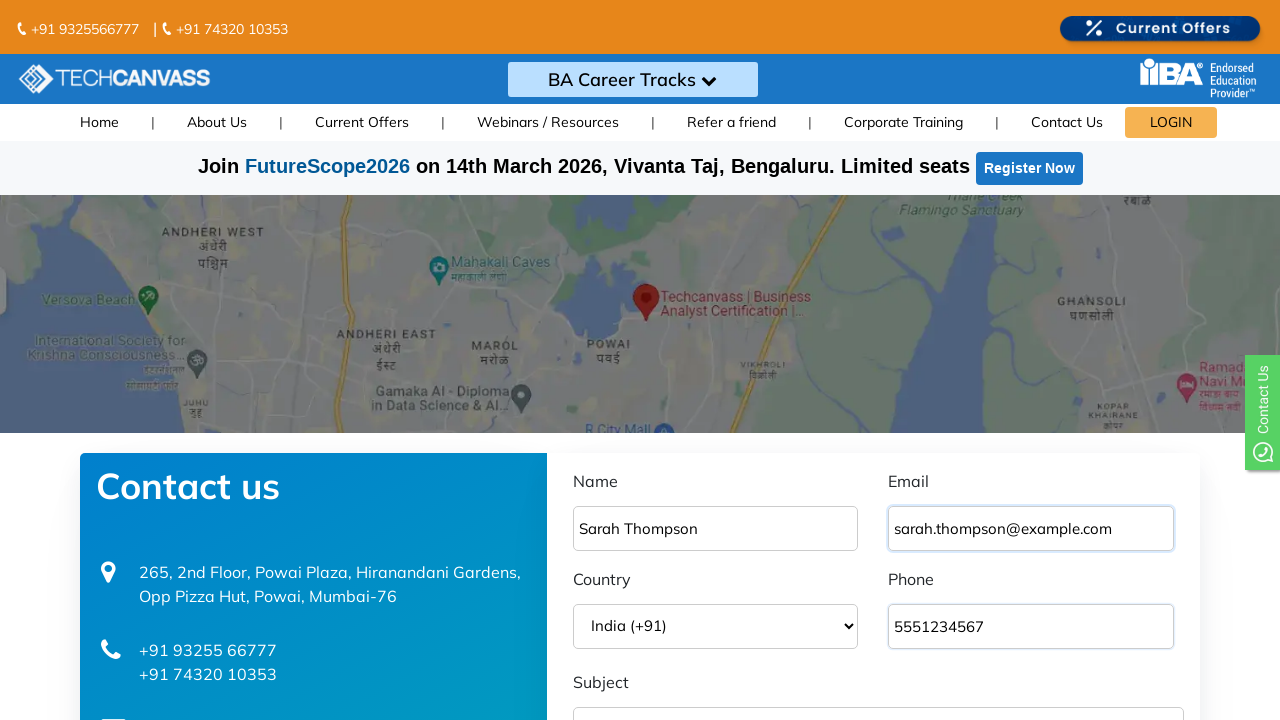

Filled message field with inquiry about Selenium training courses on #txtMessage
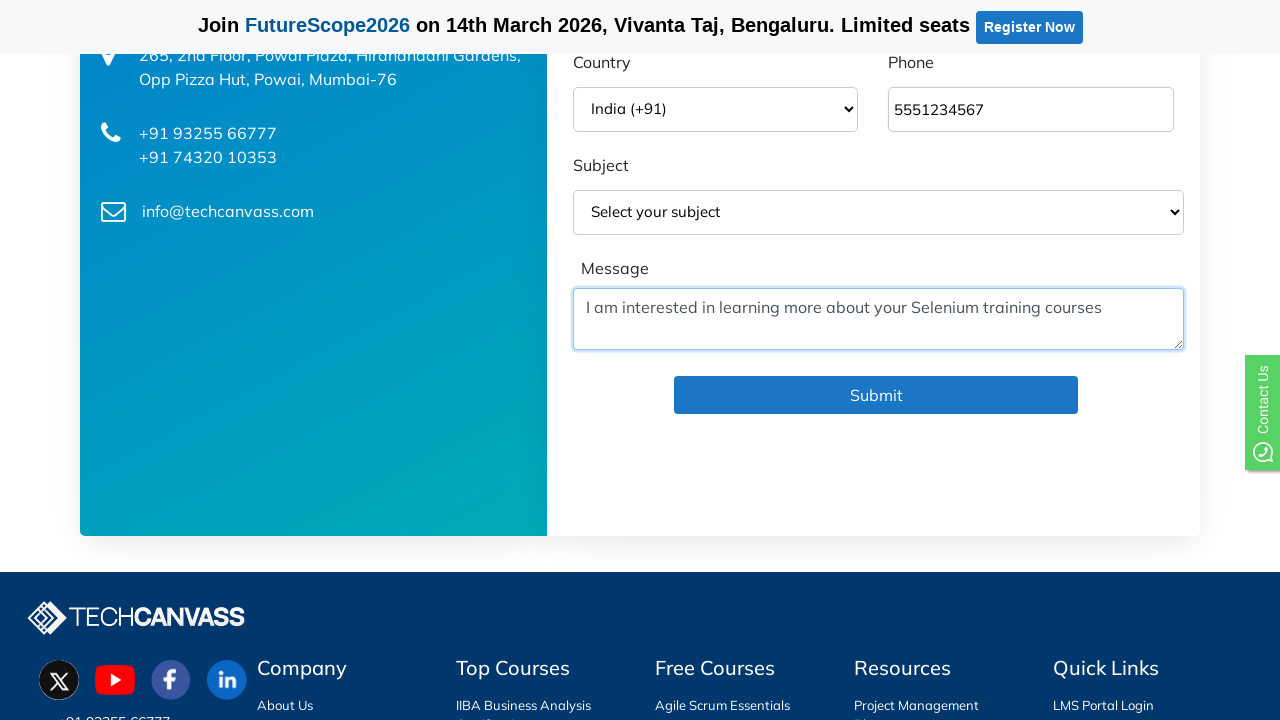

Clicked submit button to send contact form at (876, 395) on input[name='btnSubmit']
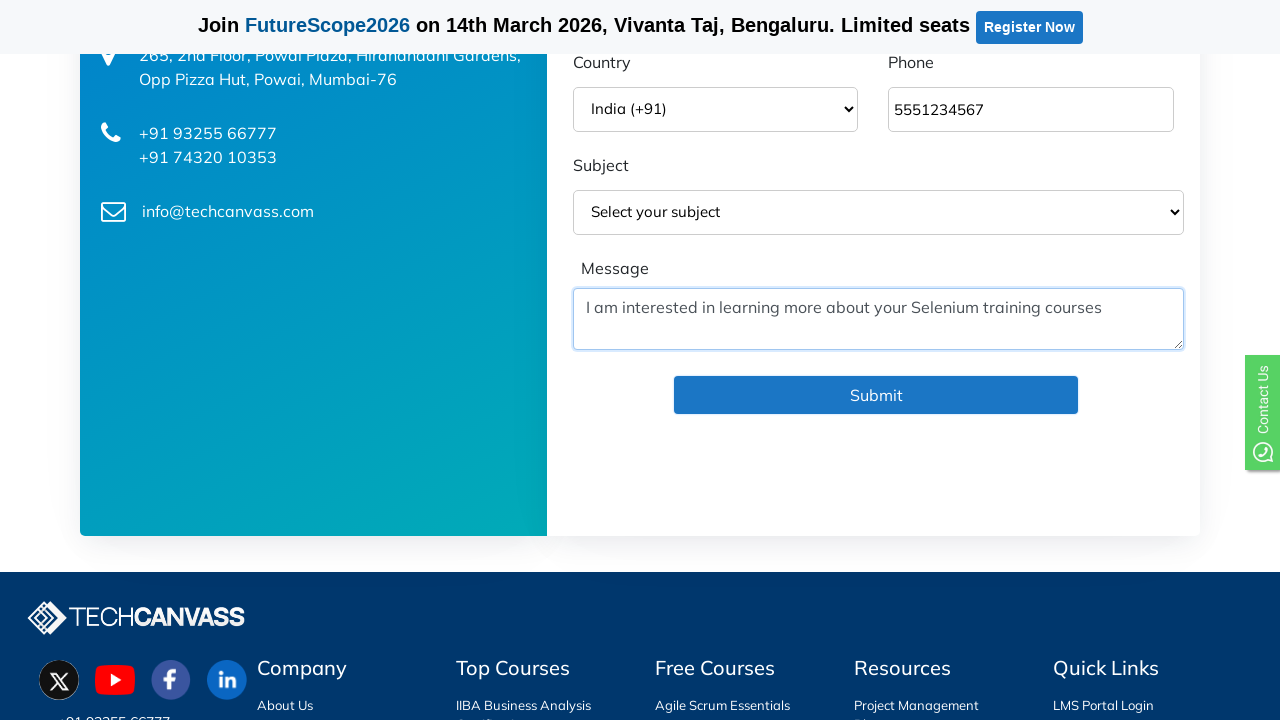

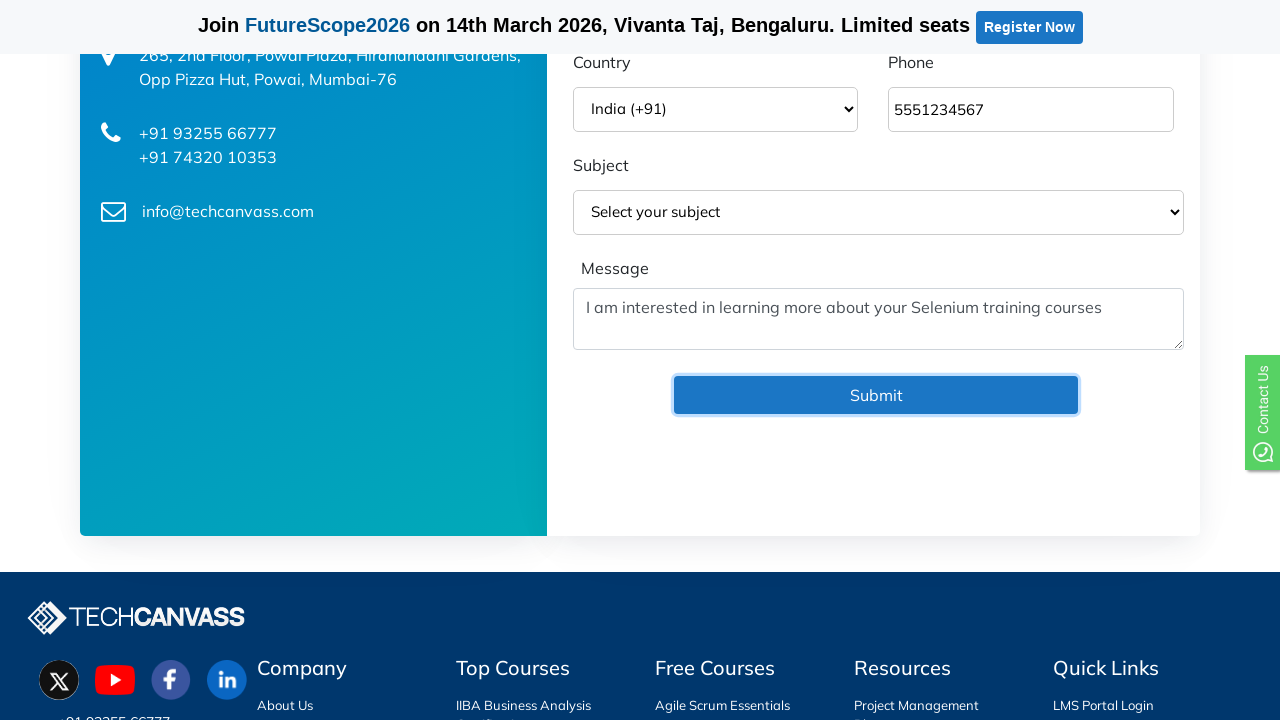